Tests drag and drop functionality by dragging an element to a droppable target, then reloading and testing with different target positions.

Starting URL: https://demoqa.com/droppable

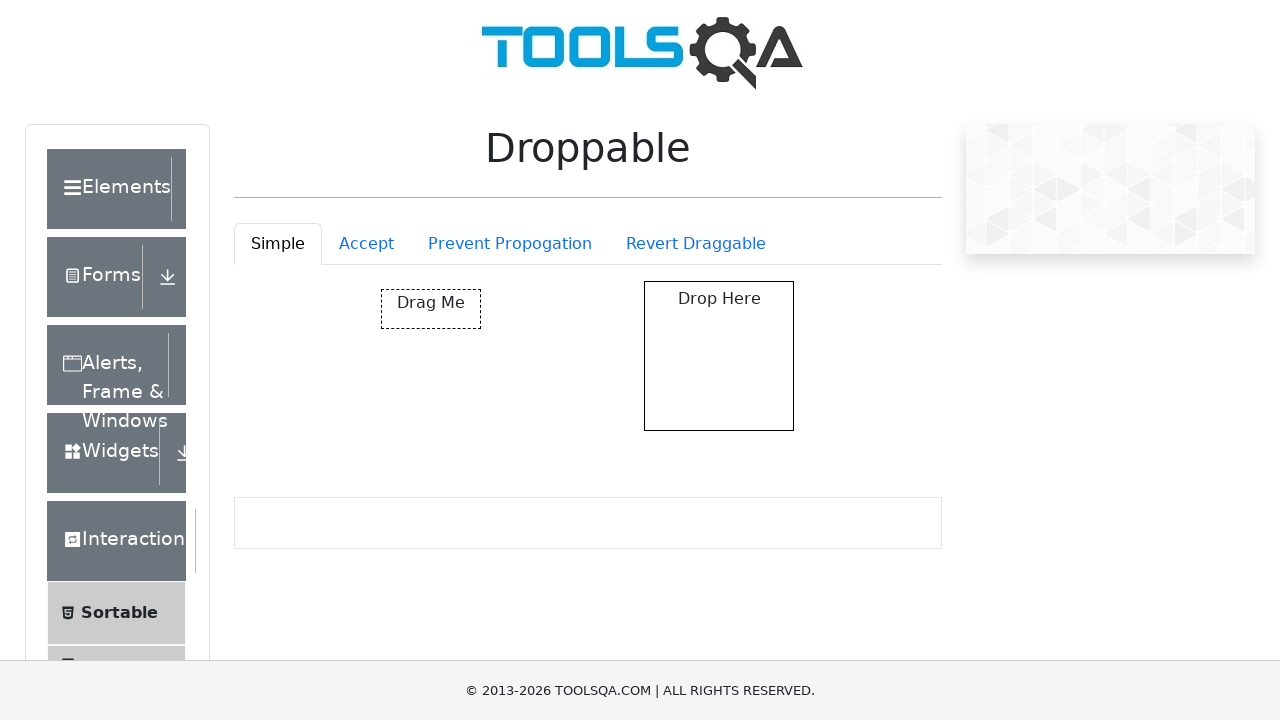

Dragged draggable element to droppable target at (719, 356)
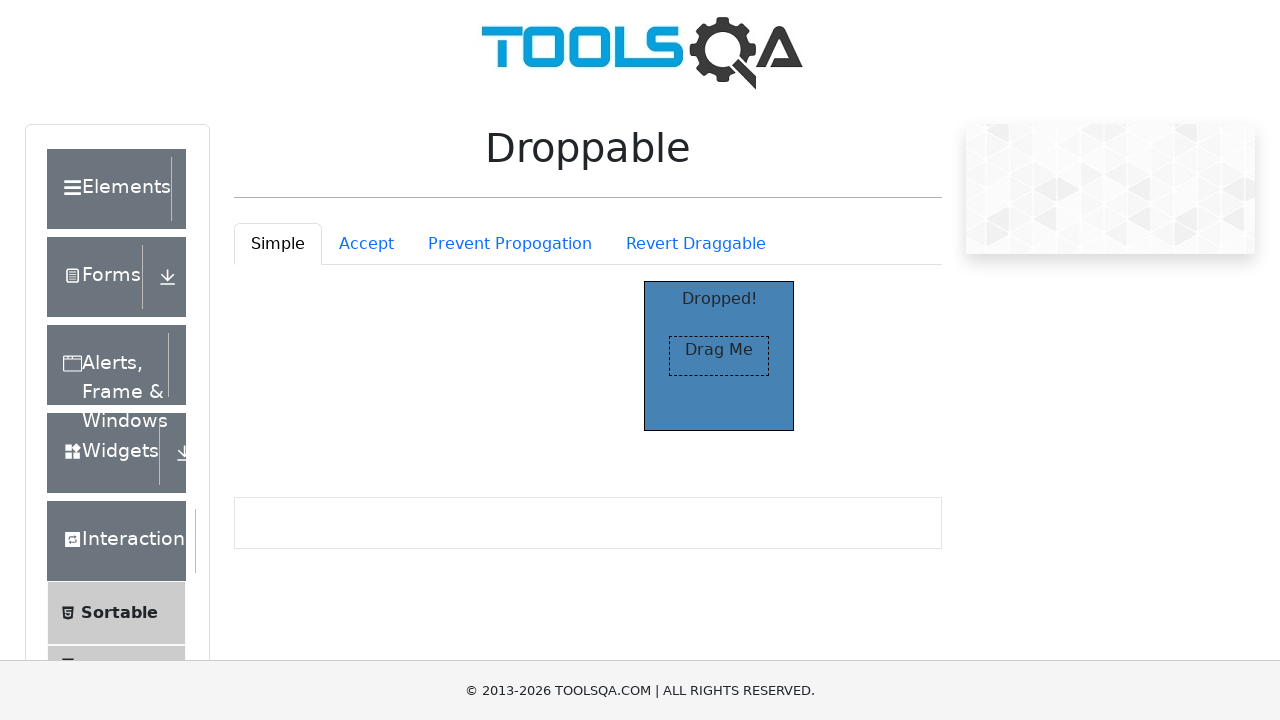

Reloaded page
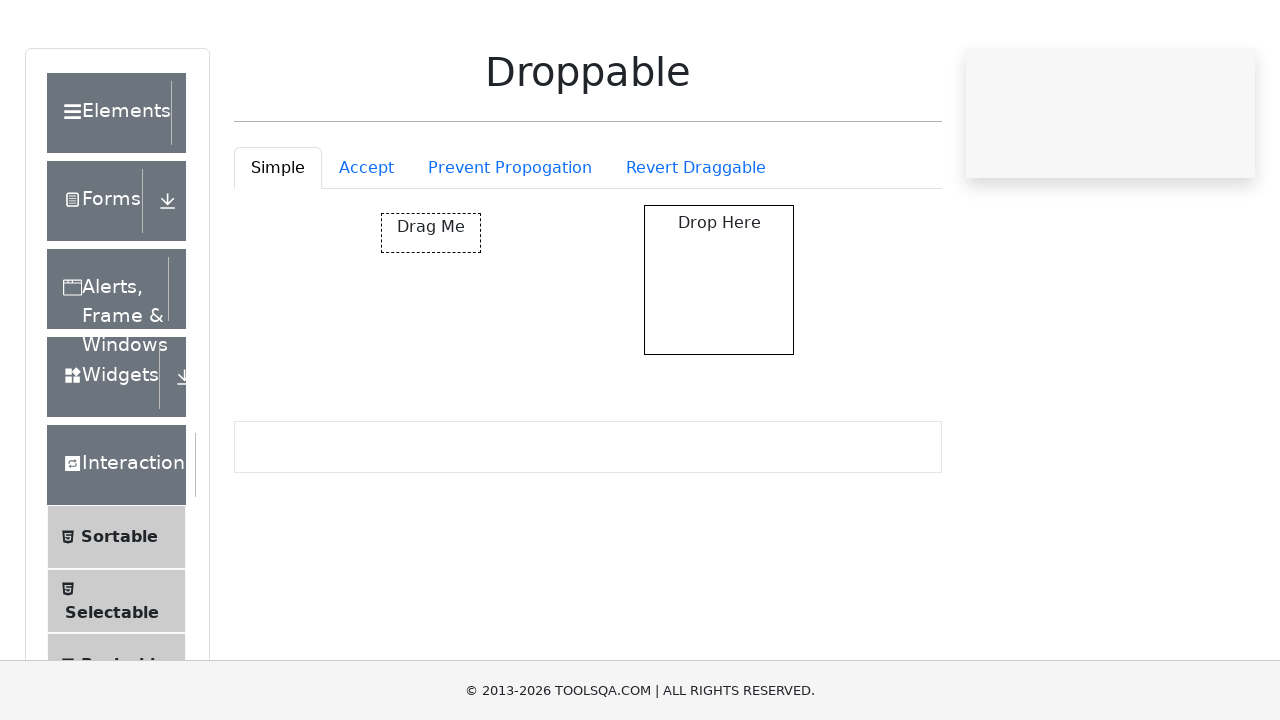

Dragged draggable element to droppable target at position (70, 10) at (715, 292)
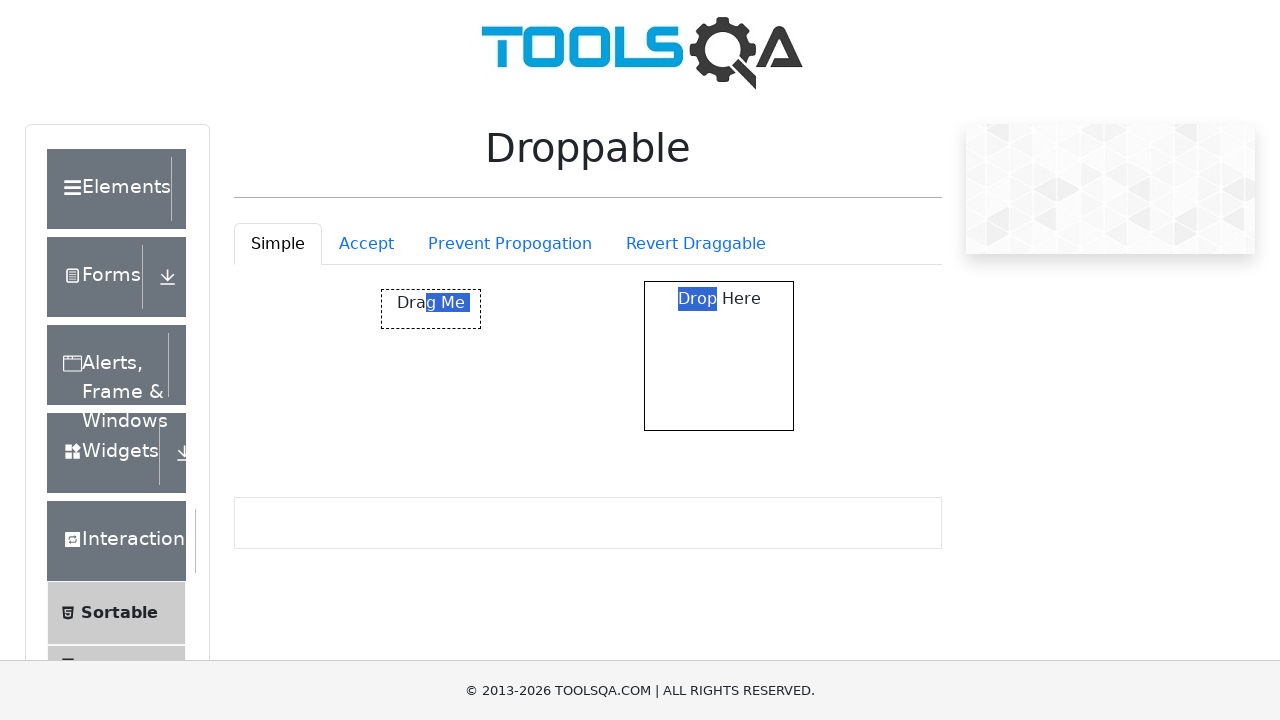

Reloaded page
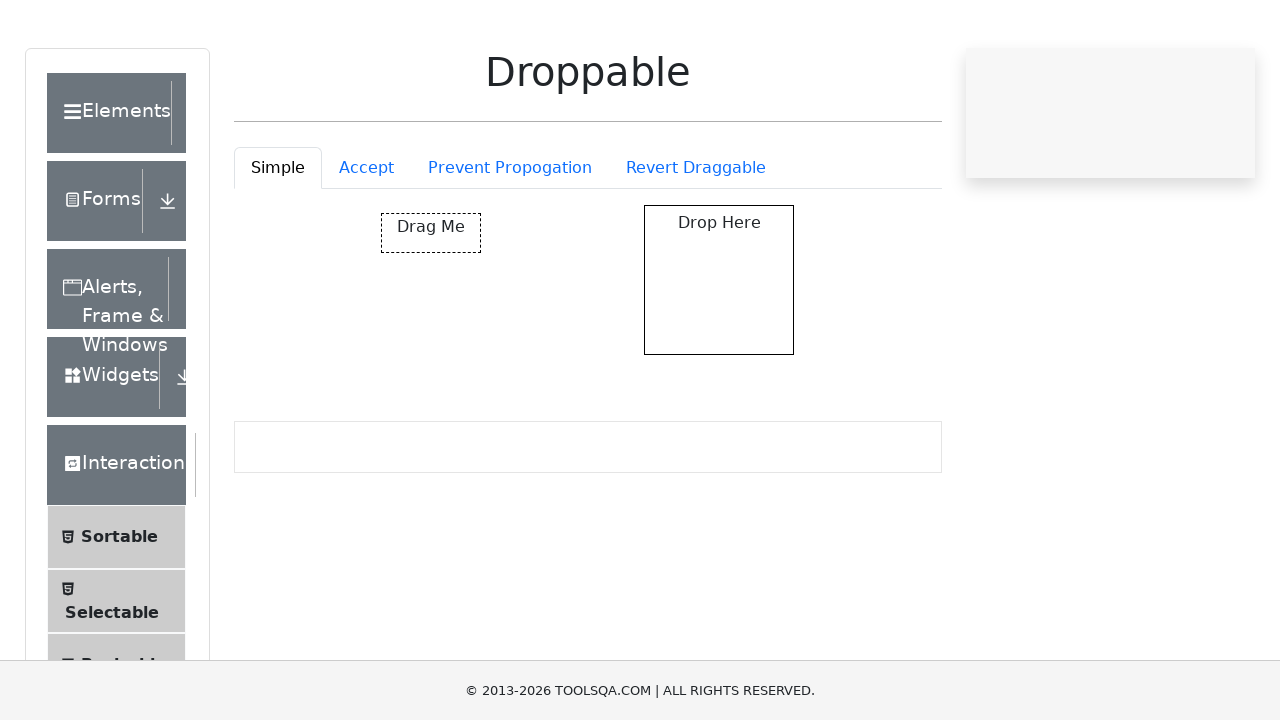

Dragged draggable element to droppable target at position (70, 100) at (715, 382)
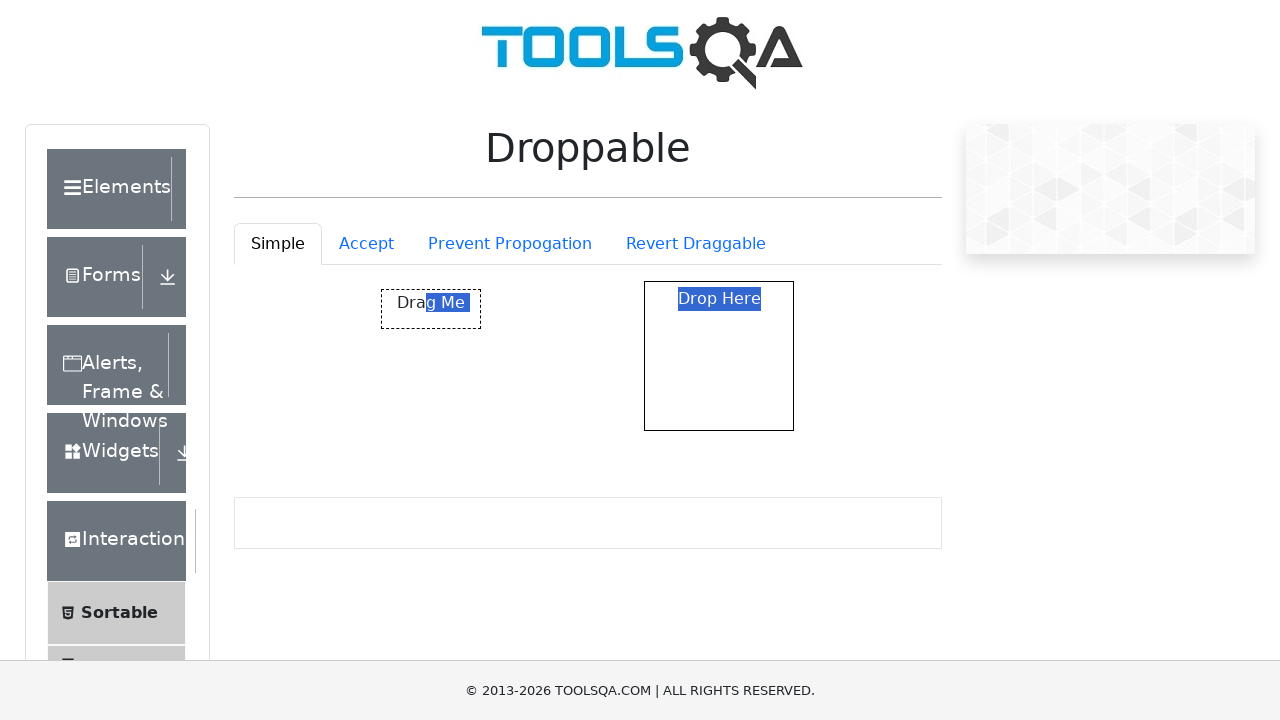

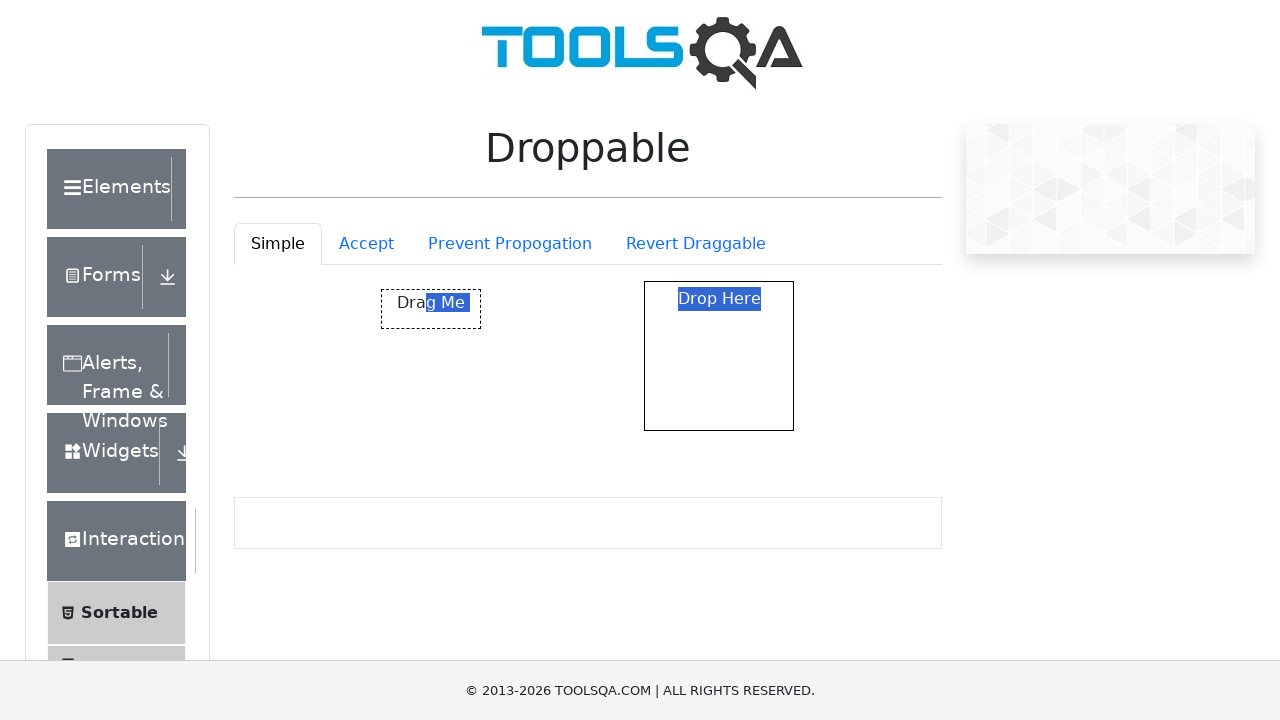